Tests dropdown selection by selecting an option using visible text (selects Jeep)

Starting URL: https://automationtesting.co.uk/dropdown.html

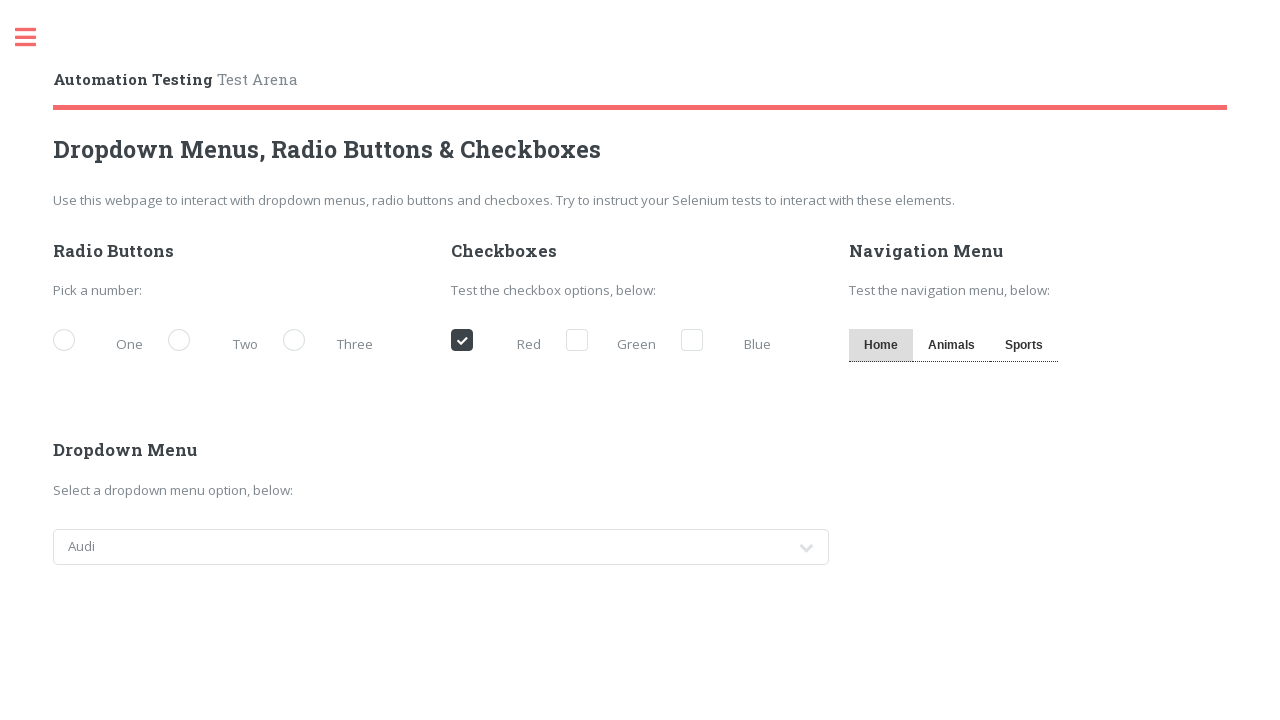

Navigated to dropdown test page
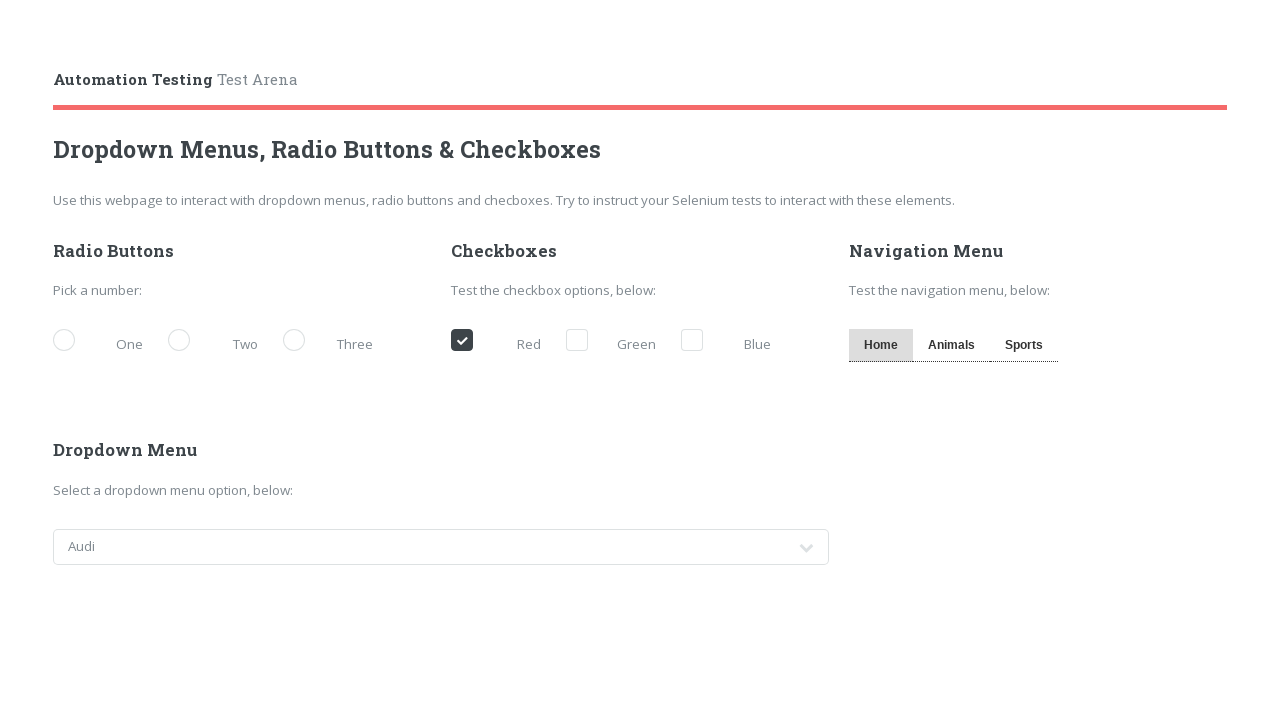

Selected 'Jeep' from the cars dropdown using visible text on #cars
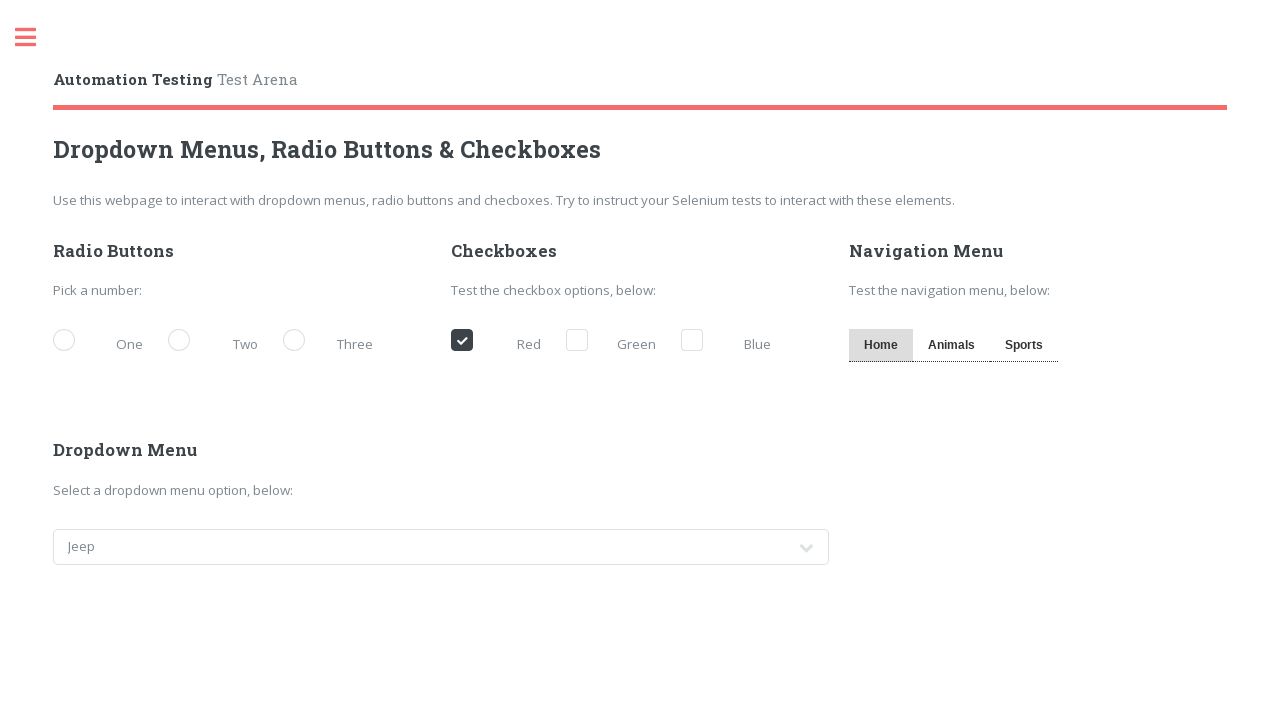

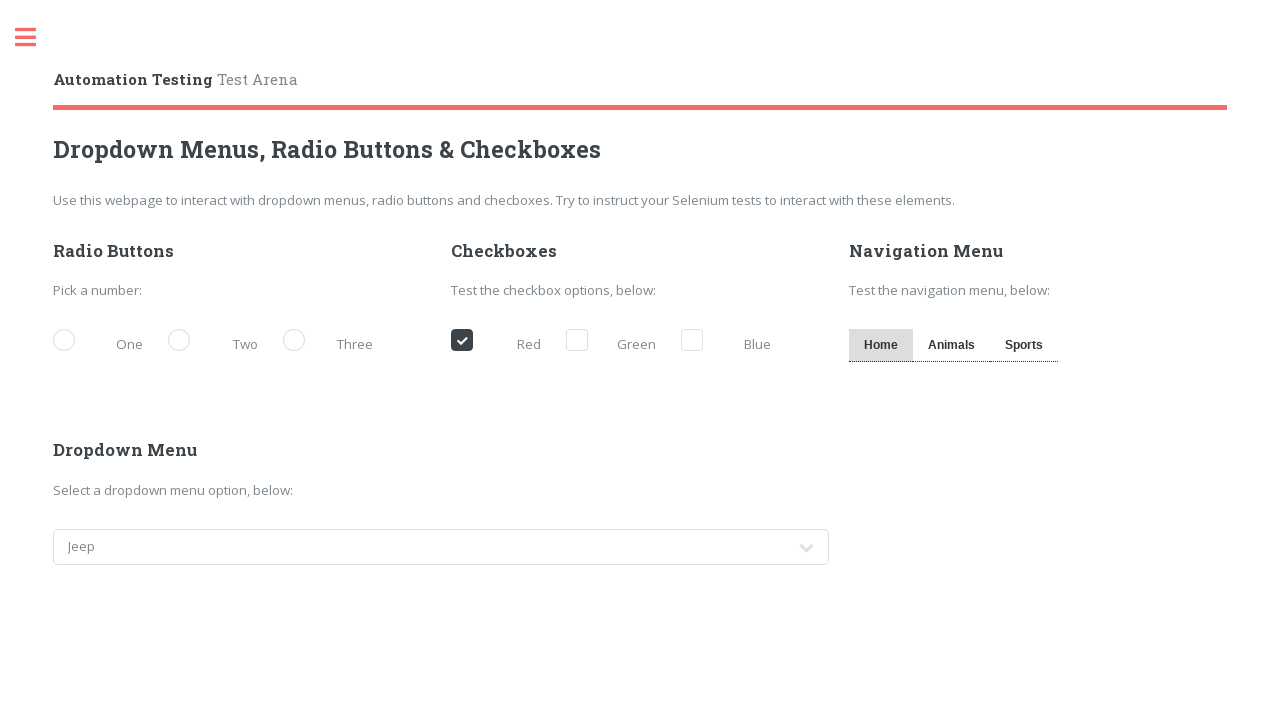